Tests mouse hover functionality by hovering over an avatar and verifying that additional user information (caption) is displayed

Starting URL: http://the-internet.herokuapp.com/hovers

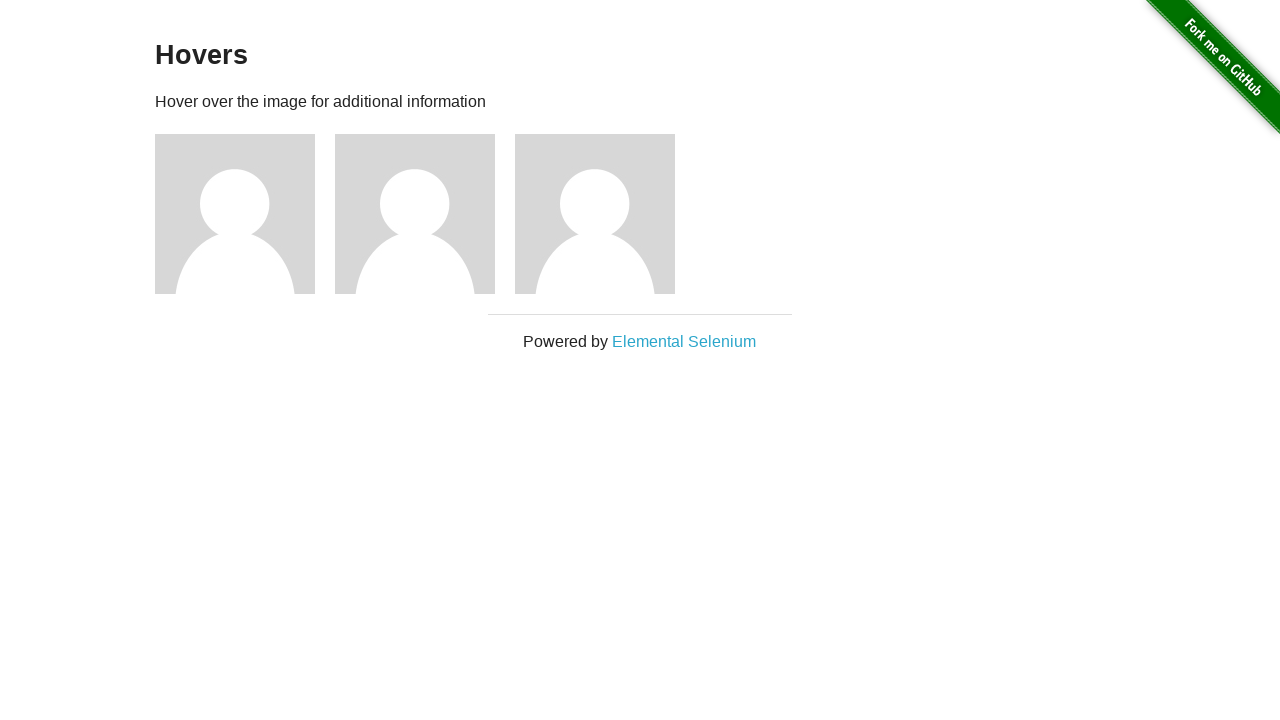

Hovered over the first avatar element at (245, 214) on .figure >> nth=0
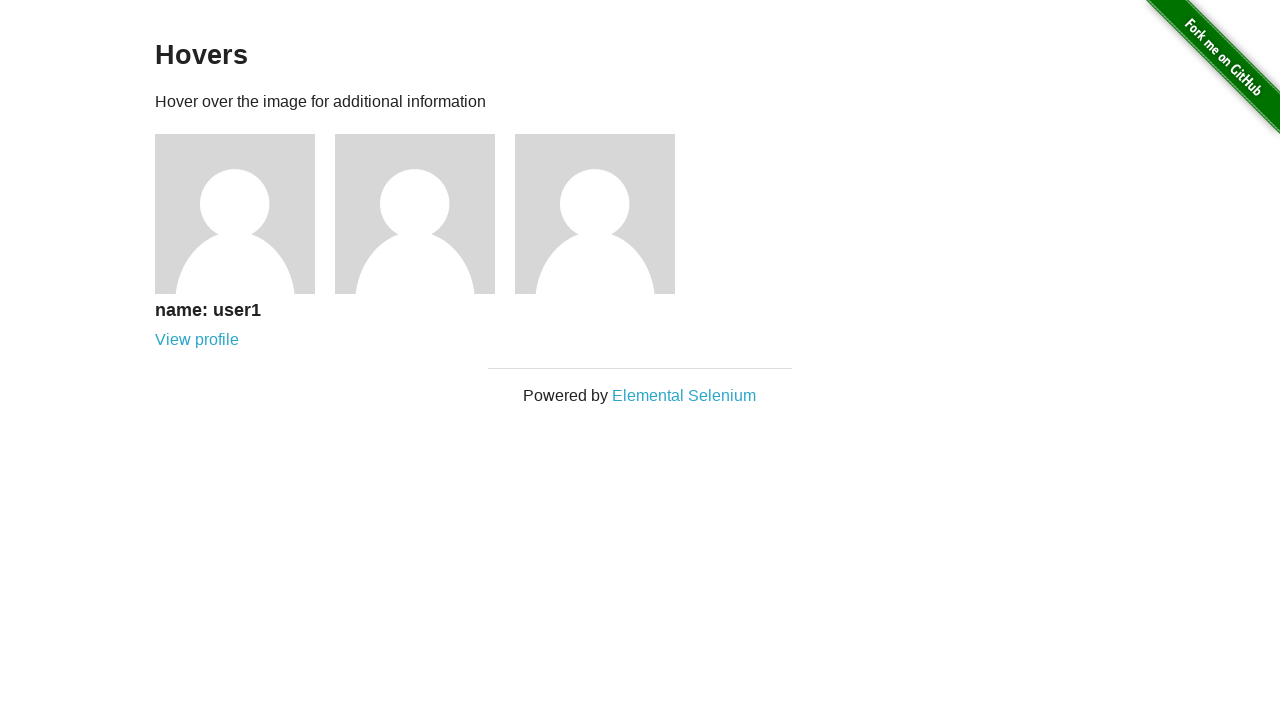

Verified that user information caption is visible after hover
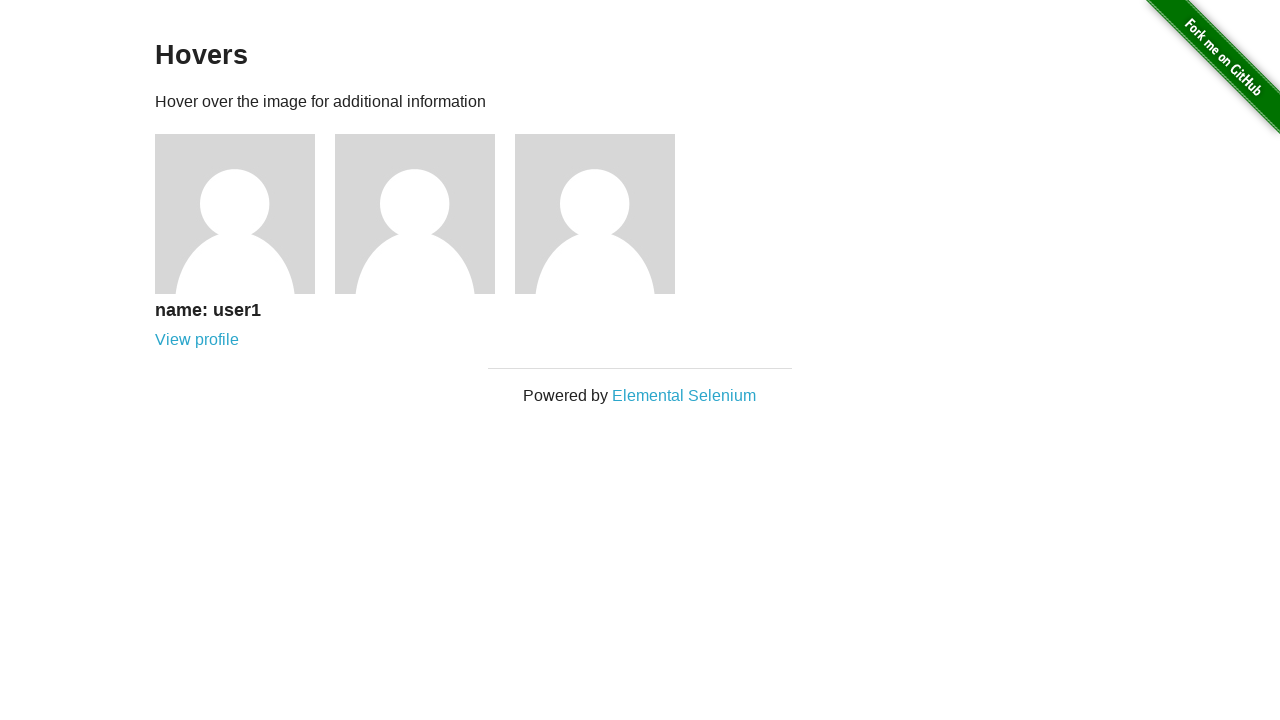

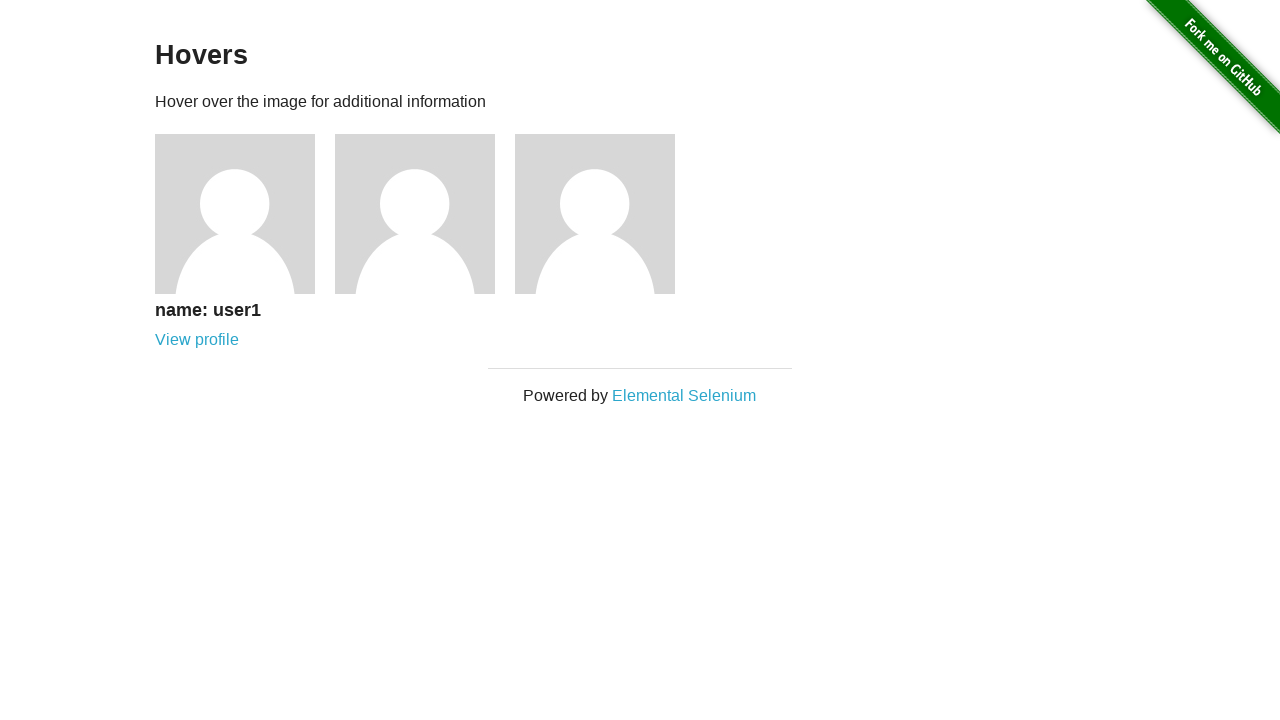